Tests sine function on the calculator by clicking sin button, number 1, and equals button

Starting URL: http://www.calculator.net

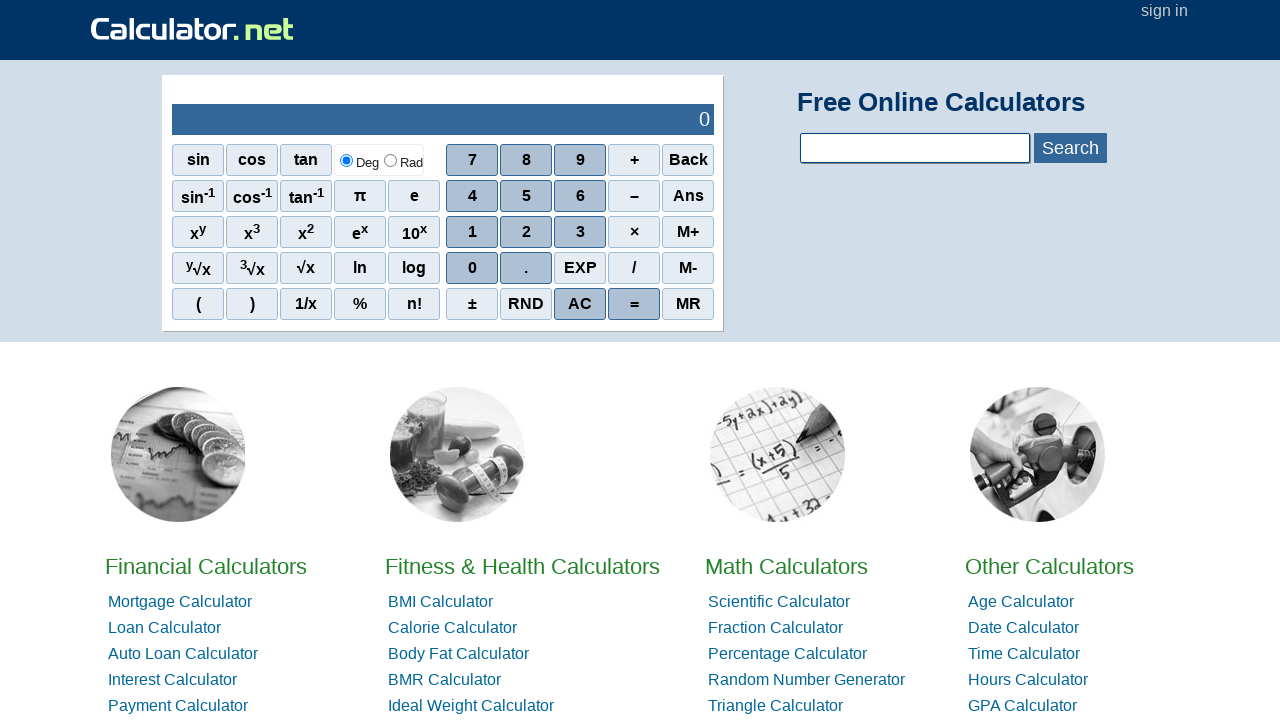

Clicked sin button on calculator at (198, 160) on xpath=//*[@id="homefunbtn"]/div[1]/span[1]
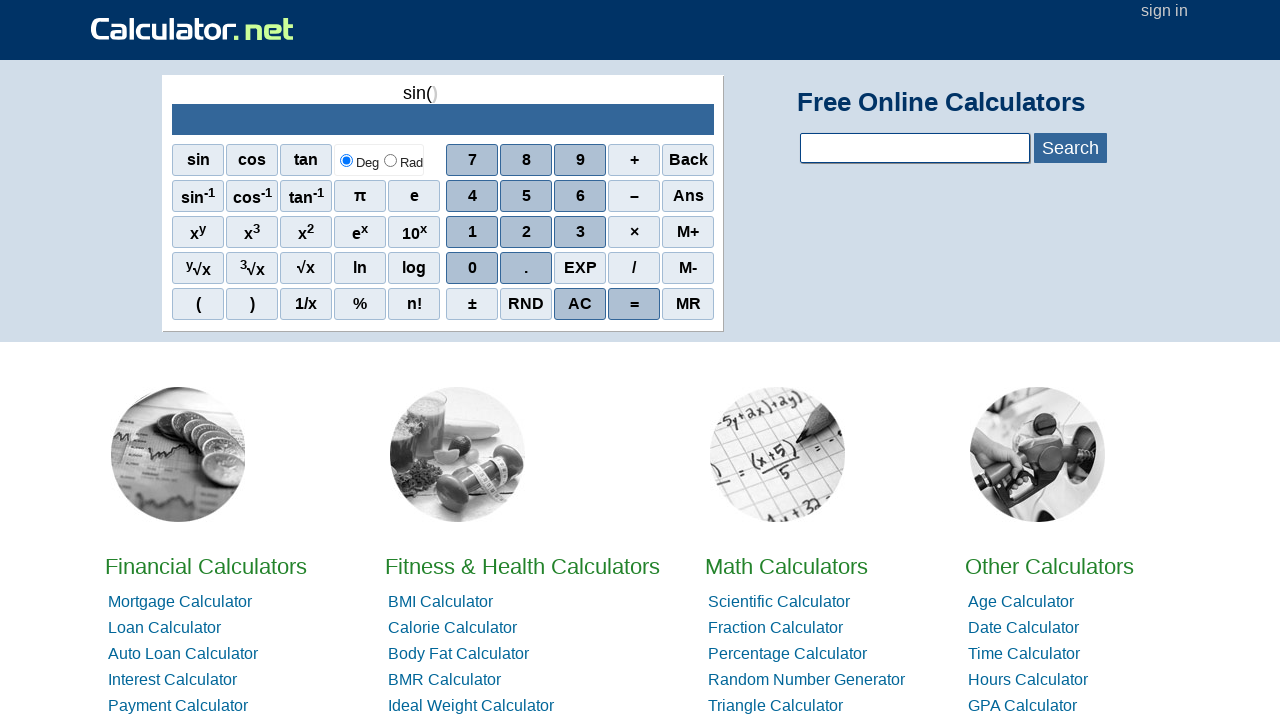

Clicked number 1 at (472, 232) on xpath=//*[@id="sciout"]/tbody/tr[2]/td[2]/div/div[3]/span[1]
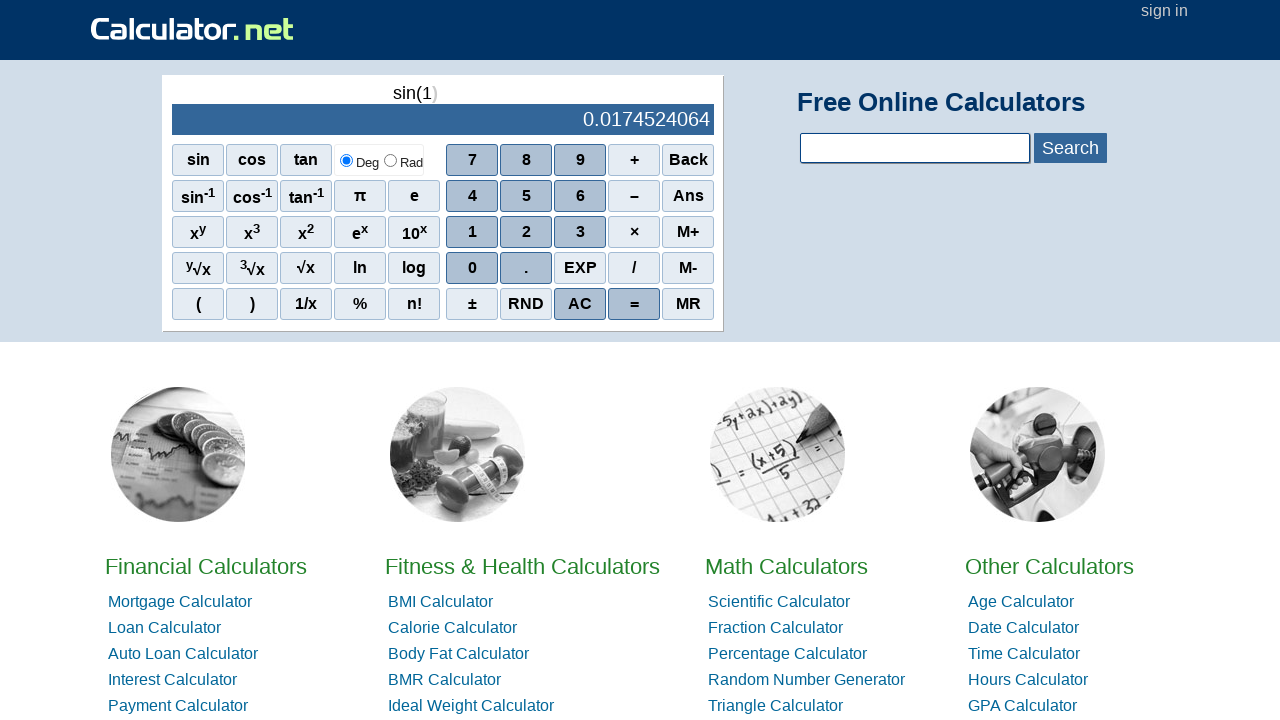

Clicked equals button to calculate sine of 1 at (634, 304) on xpath=//*[@id="sciout"]/tbody/tr[2]/td[2]/div/div[5]/span[4]
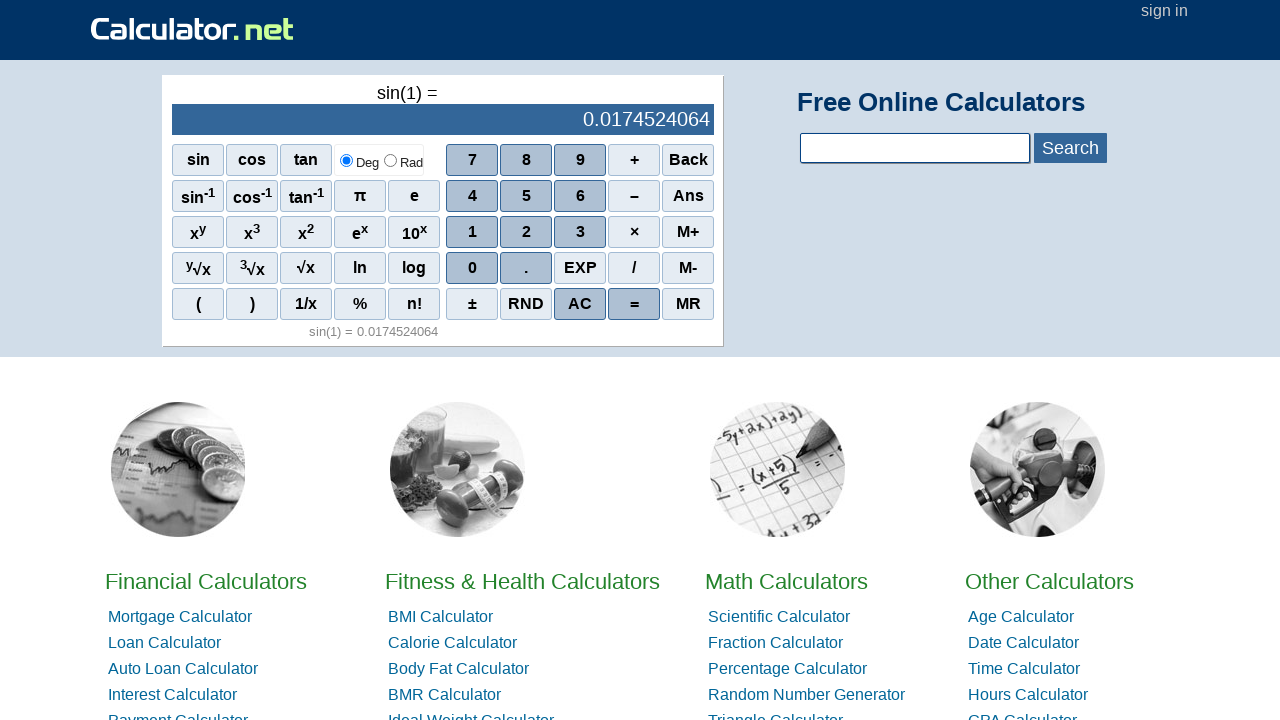

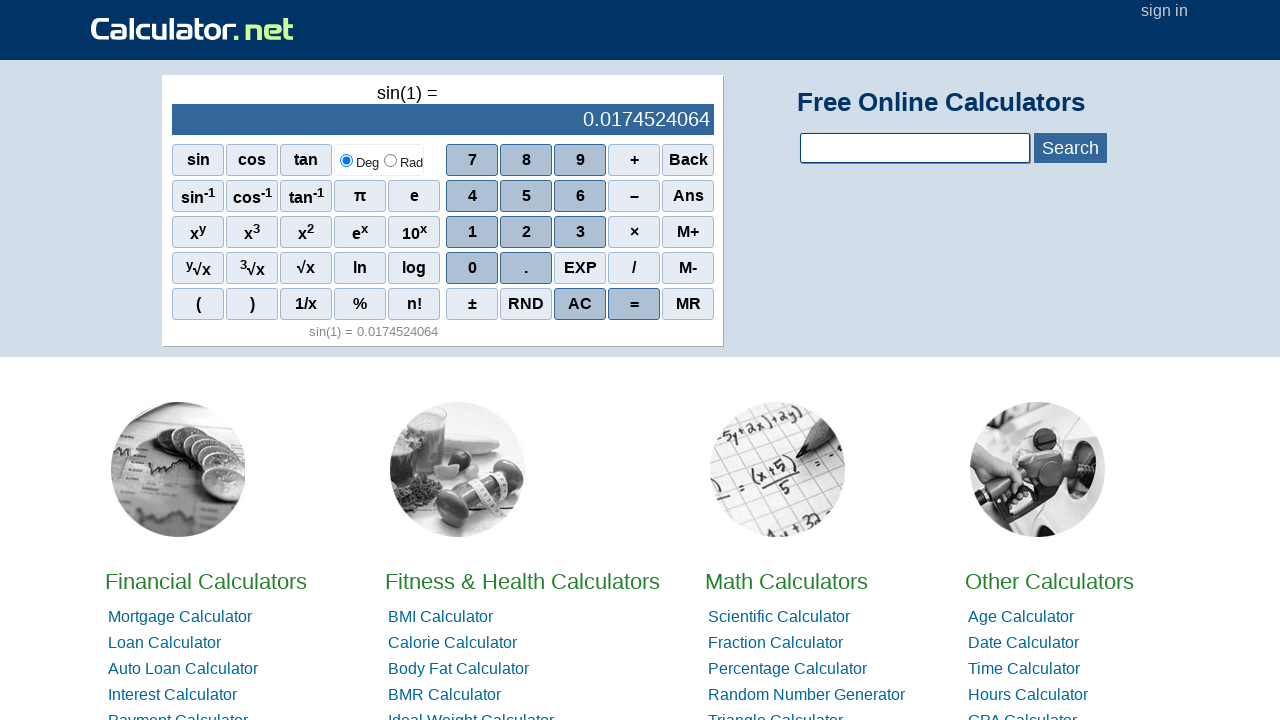